Tests navigation to the Top Lists page via the menu tab

Starting URL: https://www.99-bottles-of-beer.net/

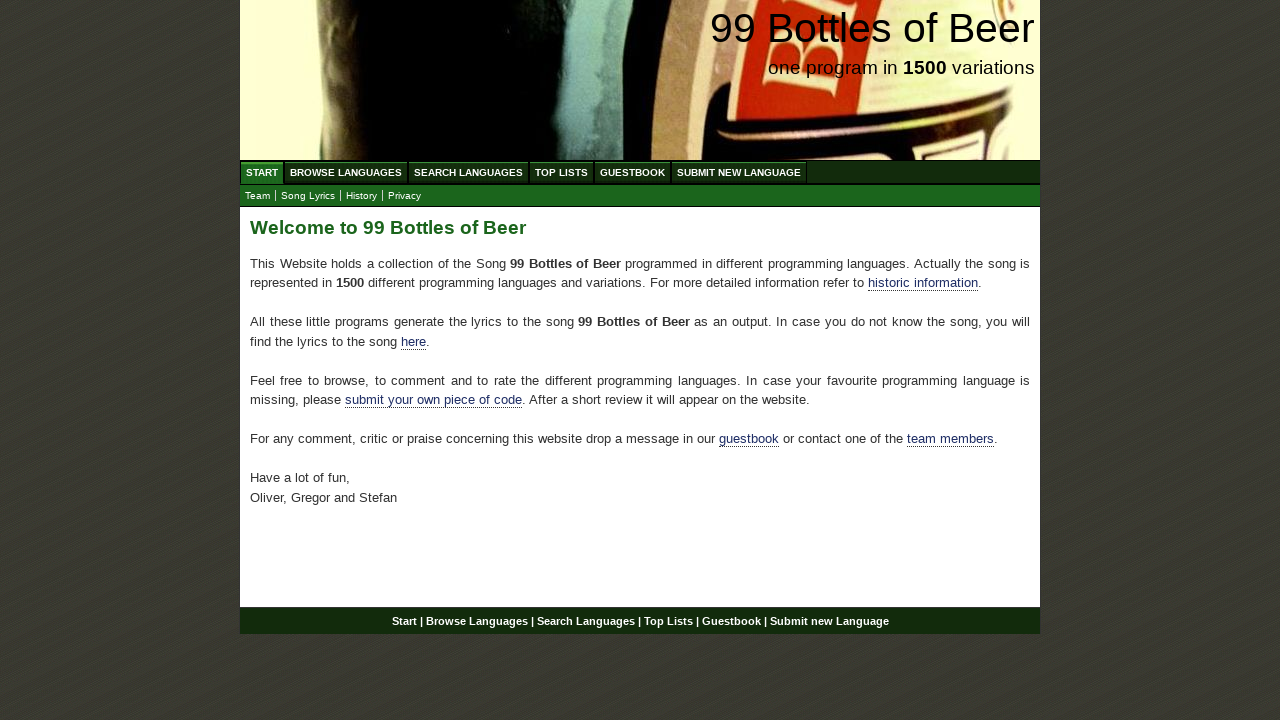

Clicked the Top Lists tab in the menu at (562, 172) on xpath=//ul[@id='menu']//a[@href='/toplist.html']
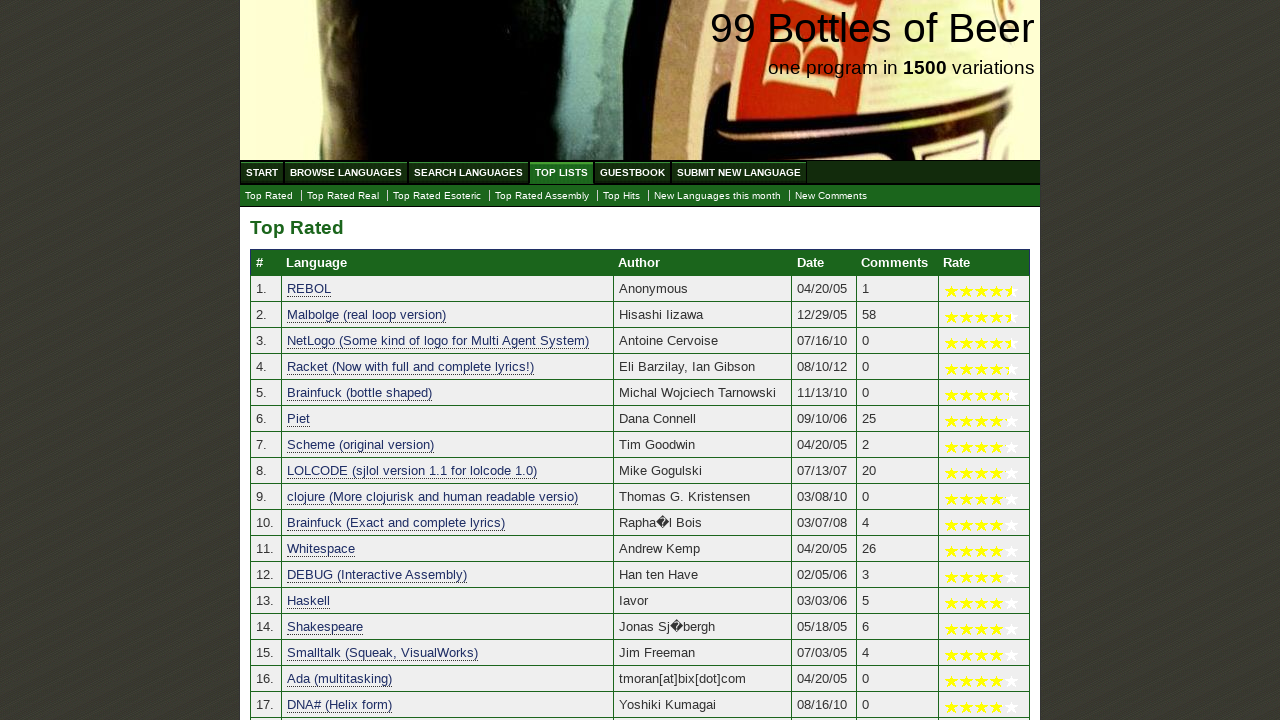

Verified navigation to Top Lists page
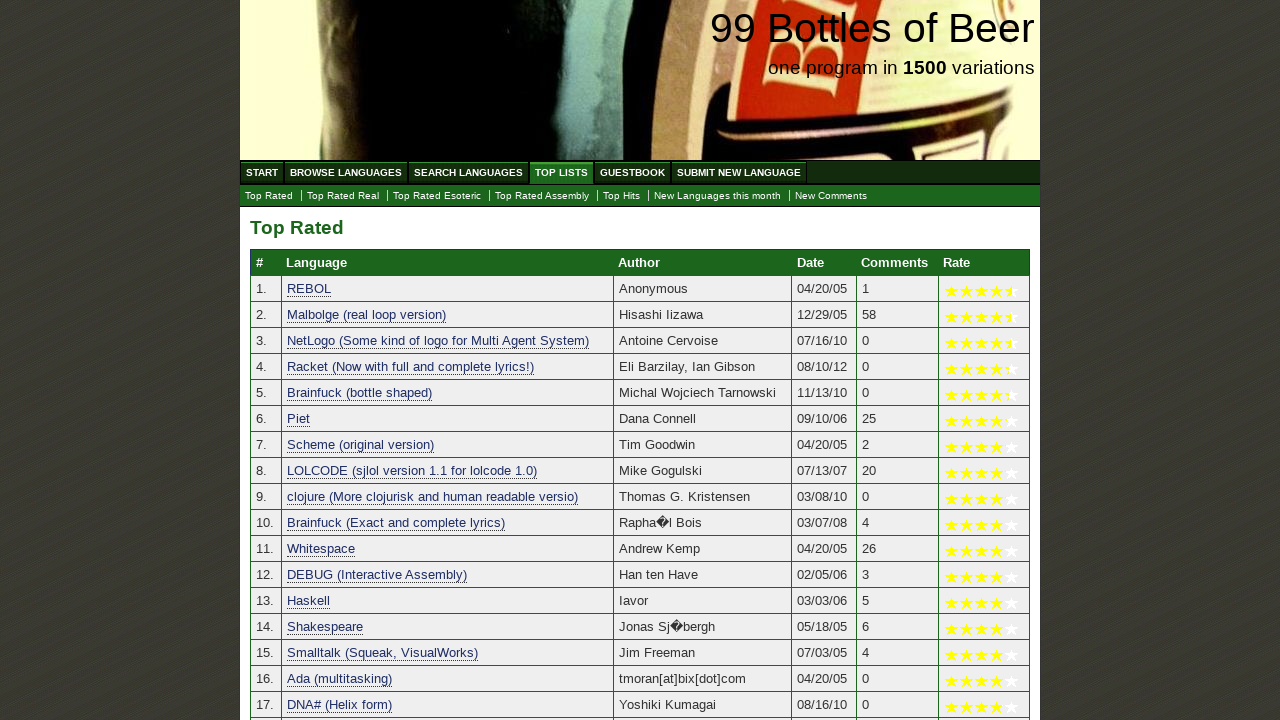

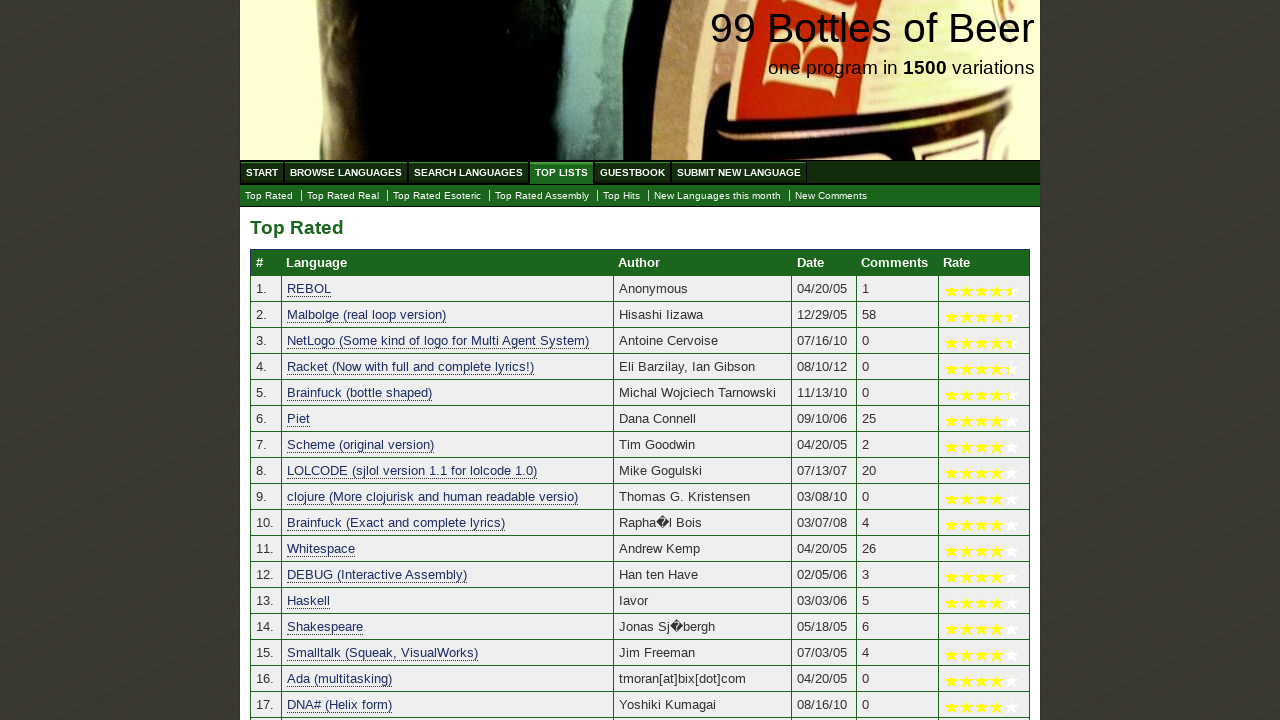